Clicks the "Get Started" button on the Playwright homepage to navigate to the getting started documentation.

Starting URL: https://playwright.dev/

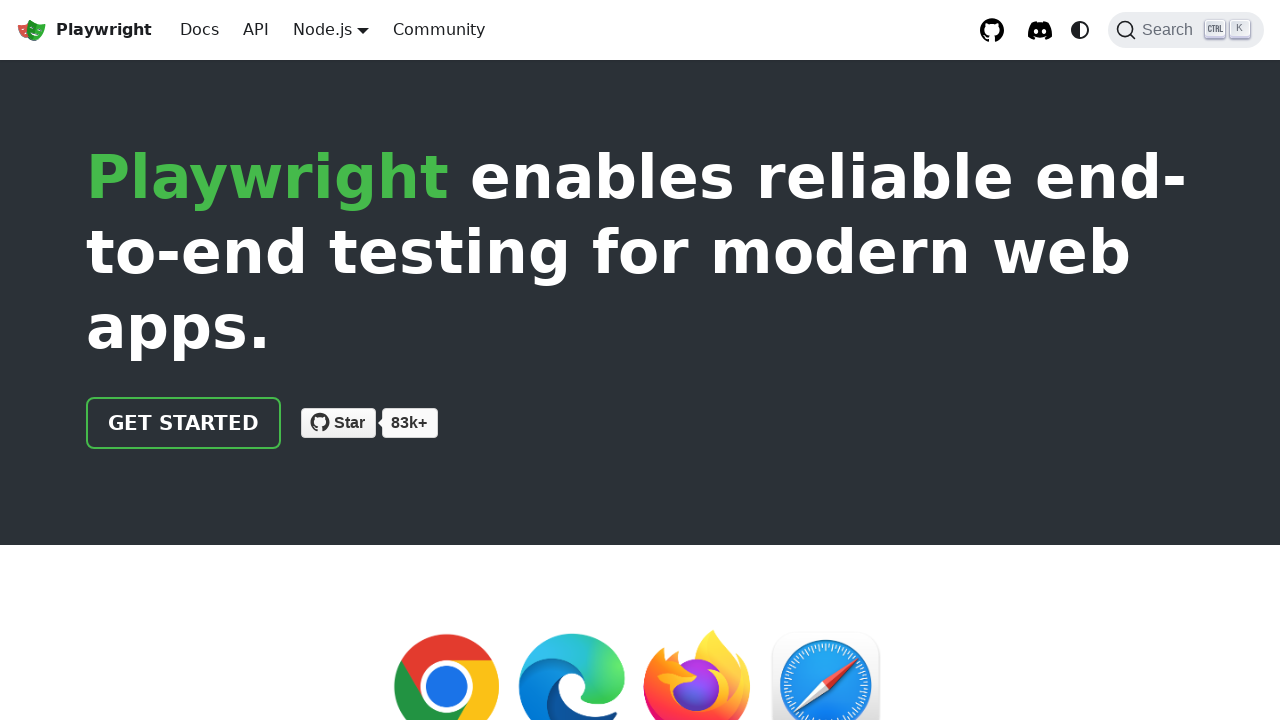

Clicked the 'Get Started' button on Playwright homepage at (184, 423) on internal:text="Get Started"i
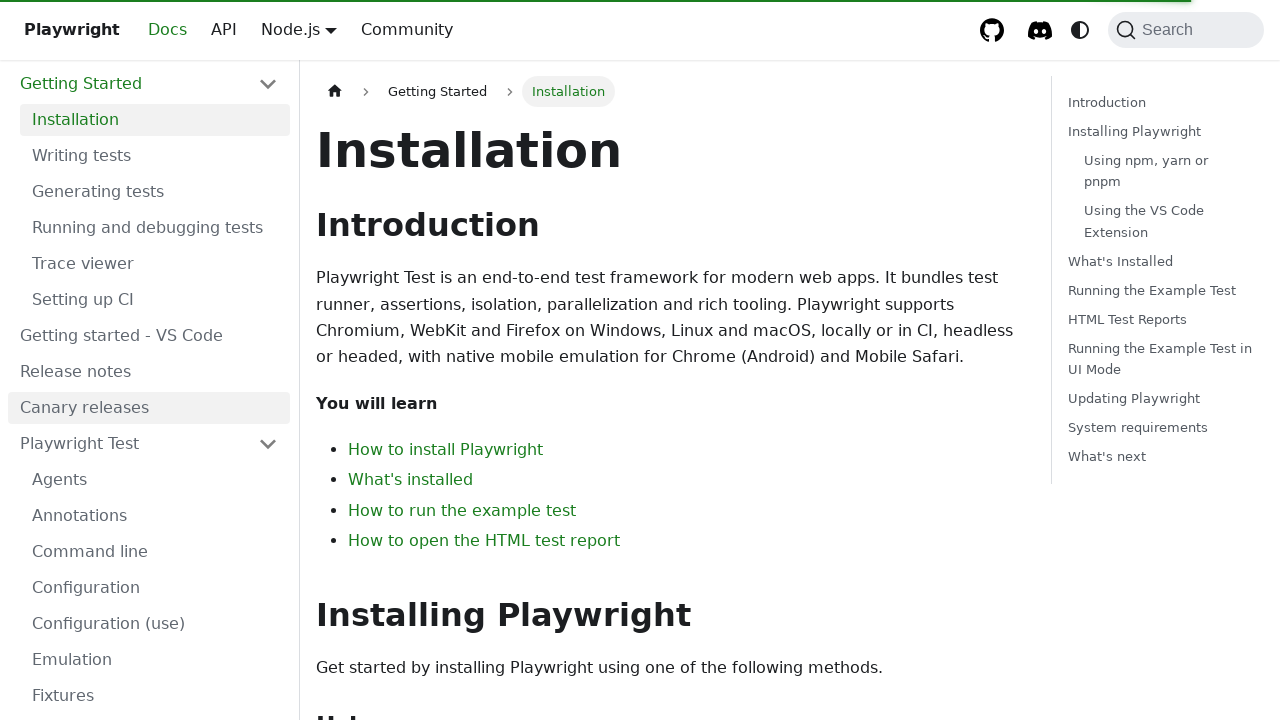

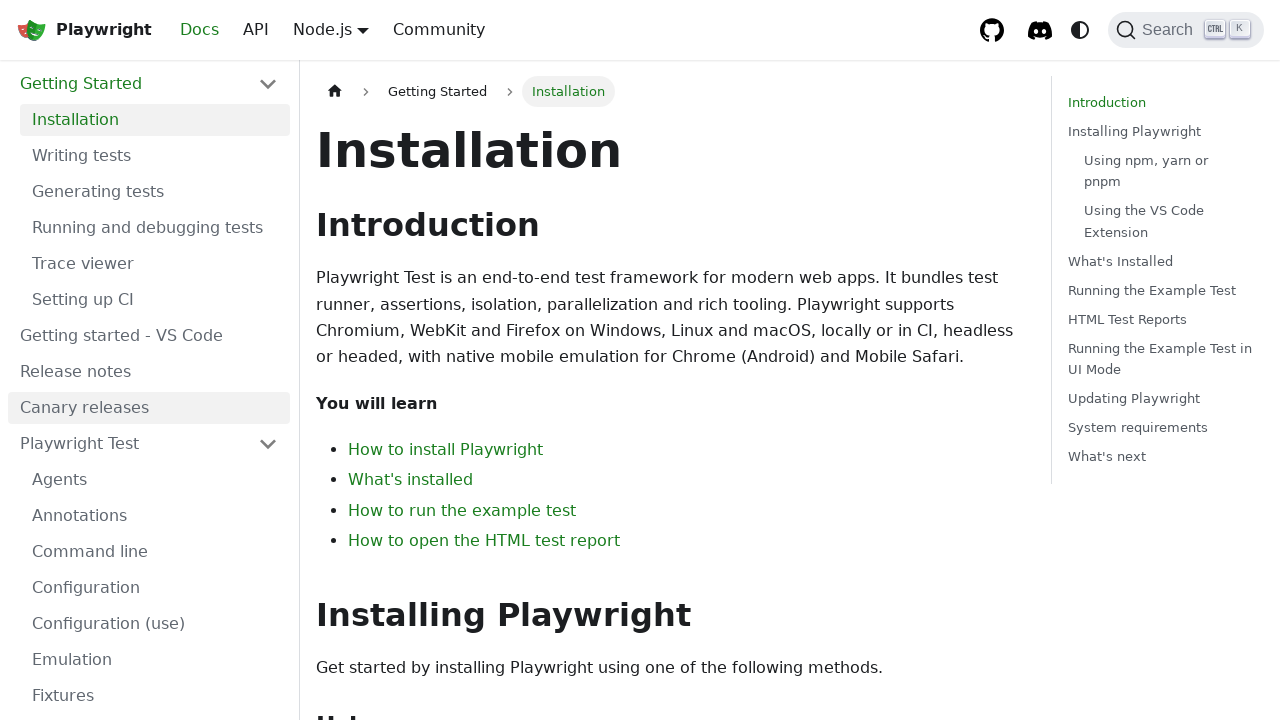